Navigates to browse languages and verifies the table headers are correct

Starting URL: http://www.99-bottles-of-beer.net/

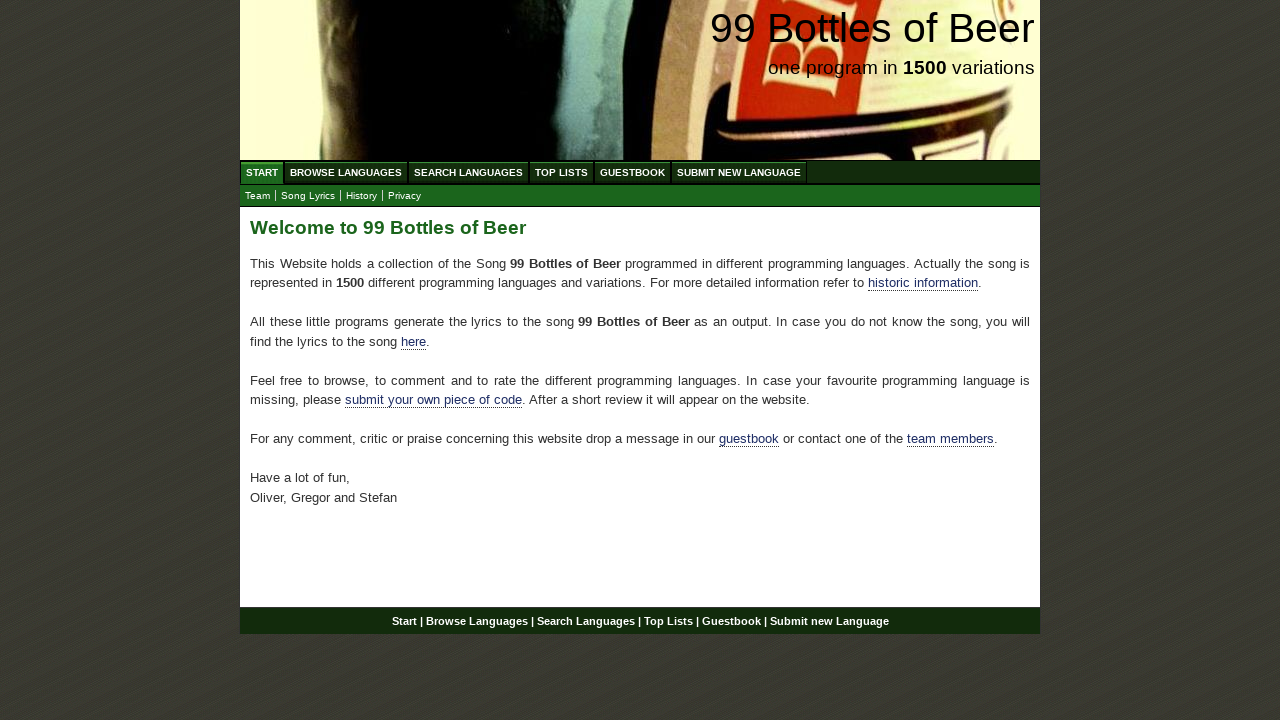

Clicked on Browse Languages link at (346, 172) on xpath=//ul//a[@href='/abc.html']
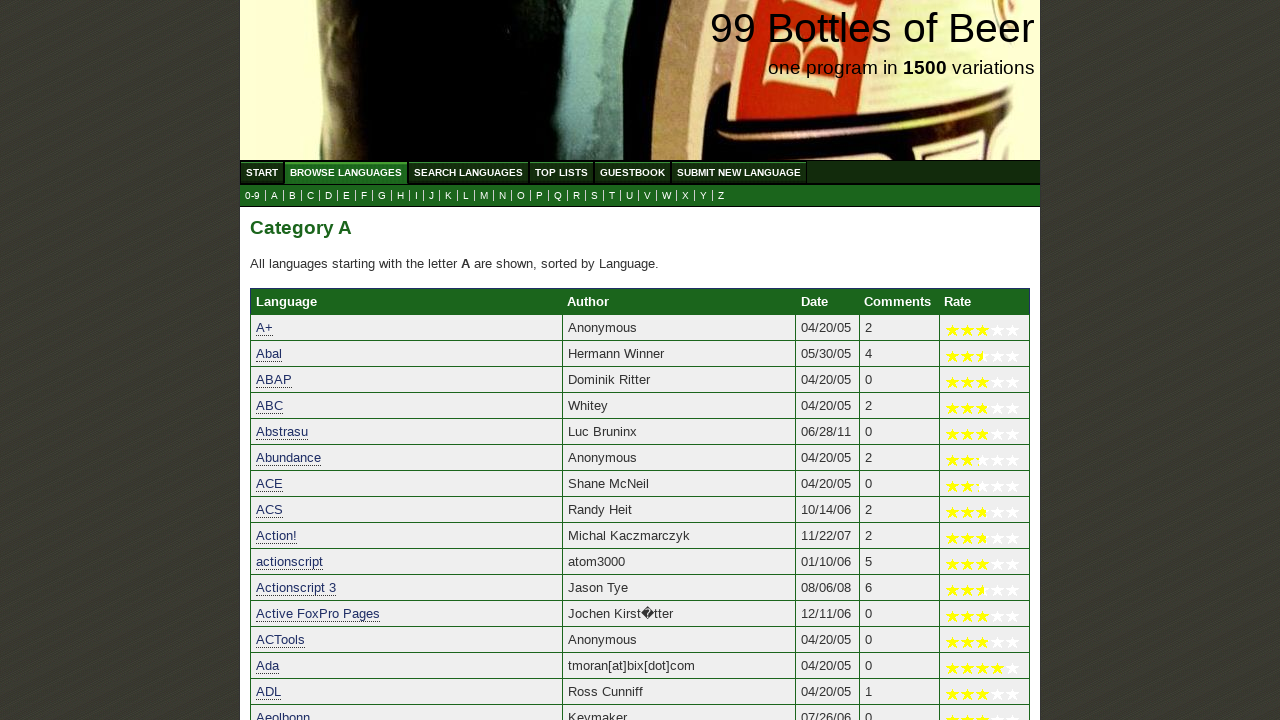

Table headers loaded successfully
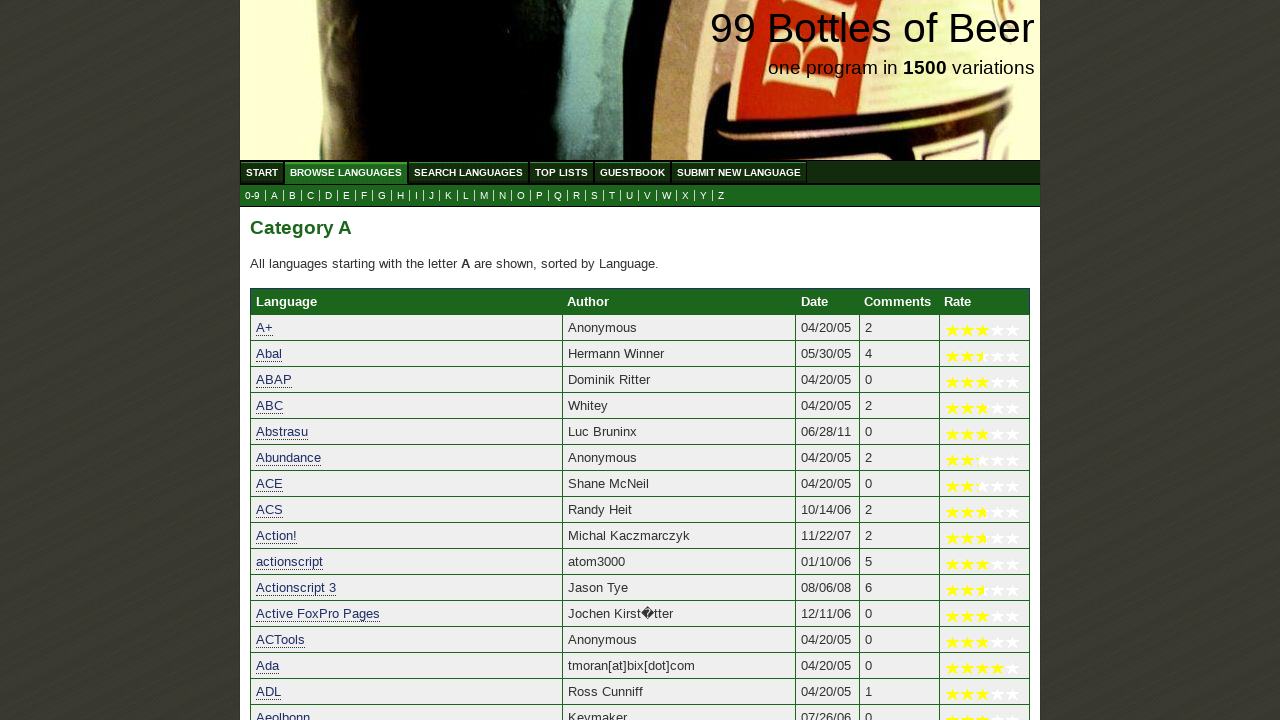

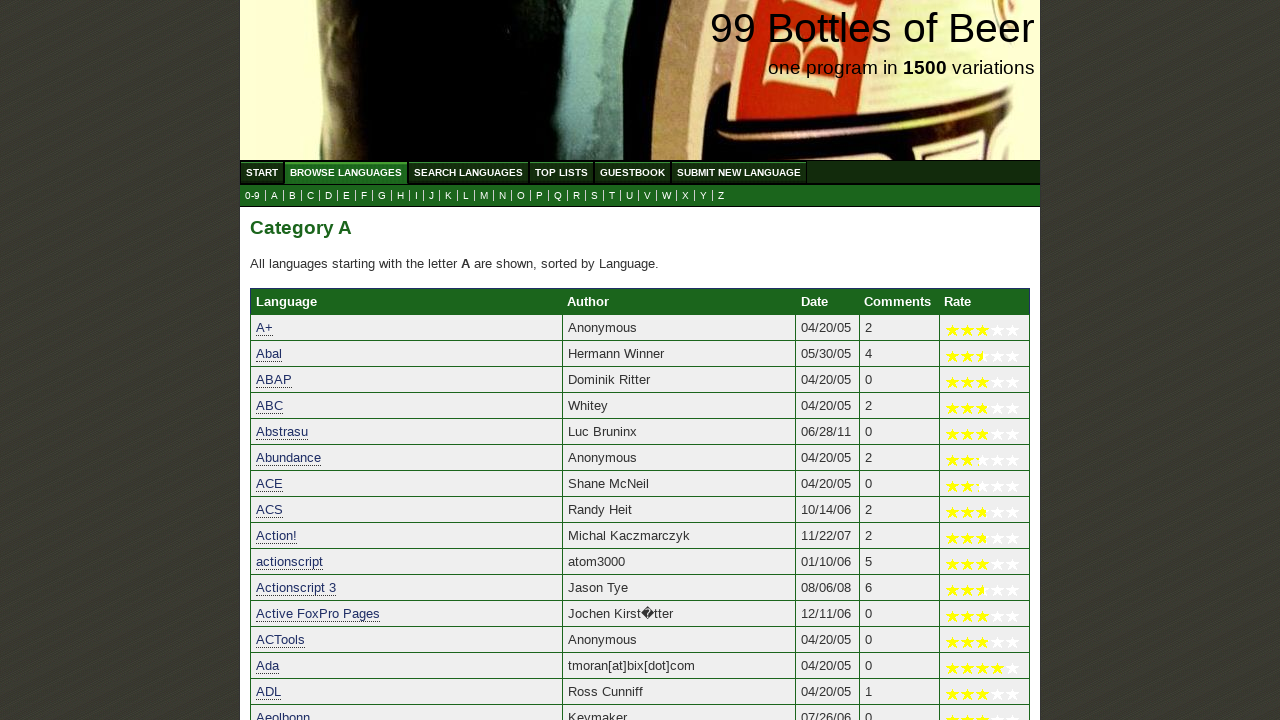